Navigates to a test automation practice blog and fills a text field with test data

Starting URL: https://testautomationpractice.blogspot.com/

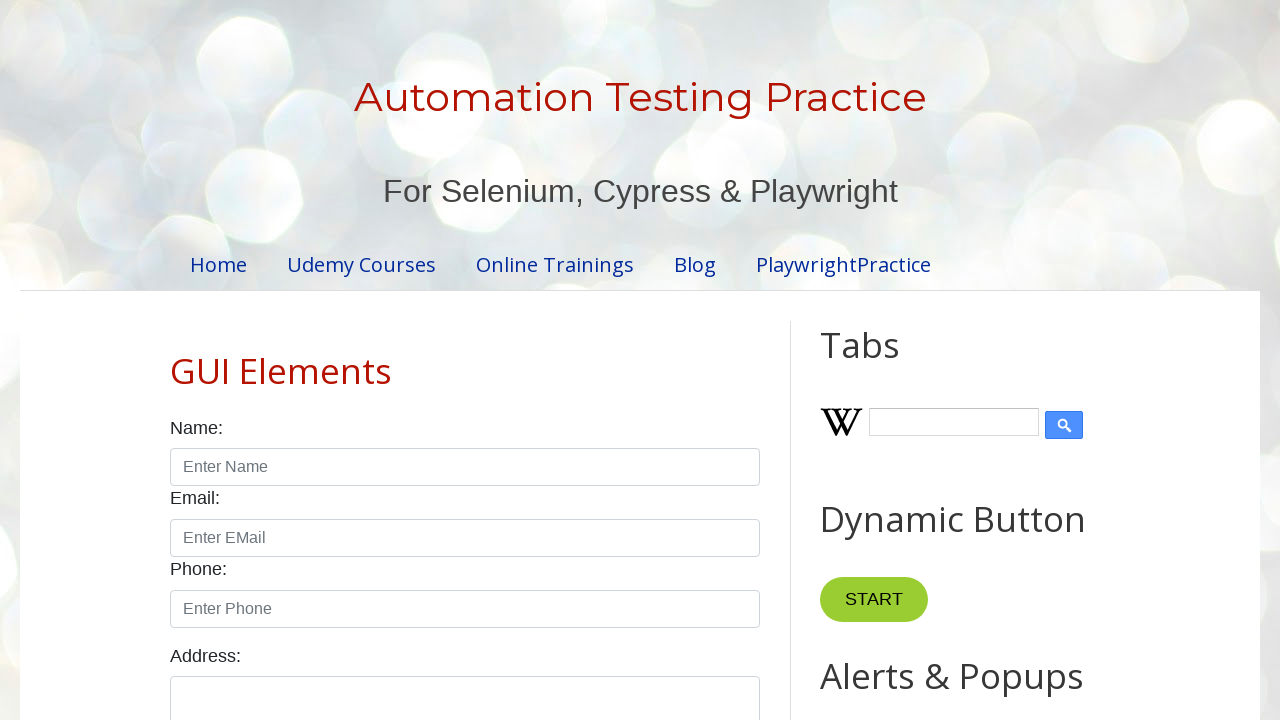

Navigated to test automation practice blog
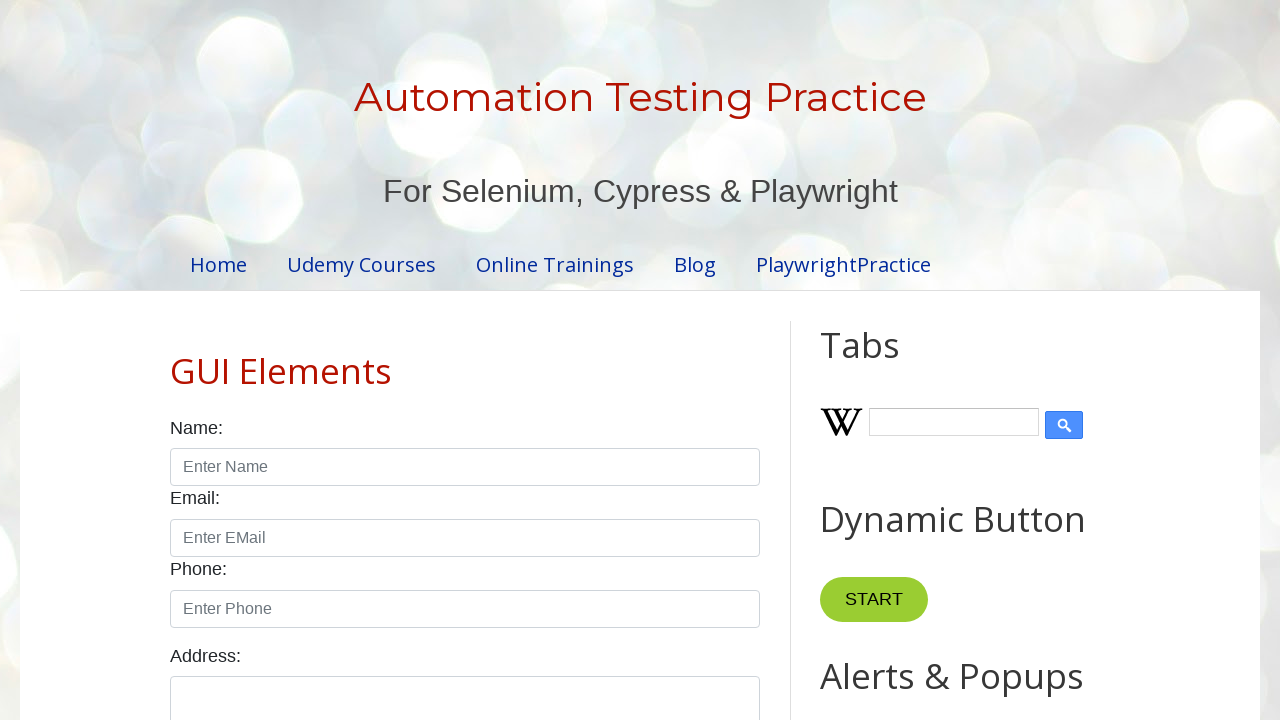

Filled the second field with 'test' on #field2
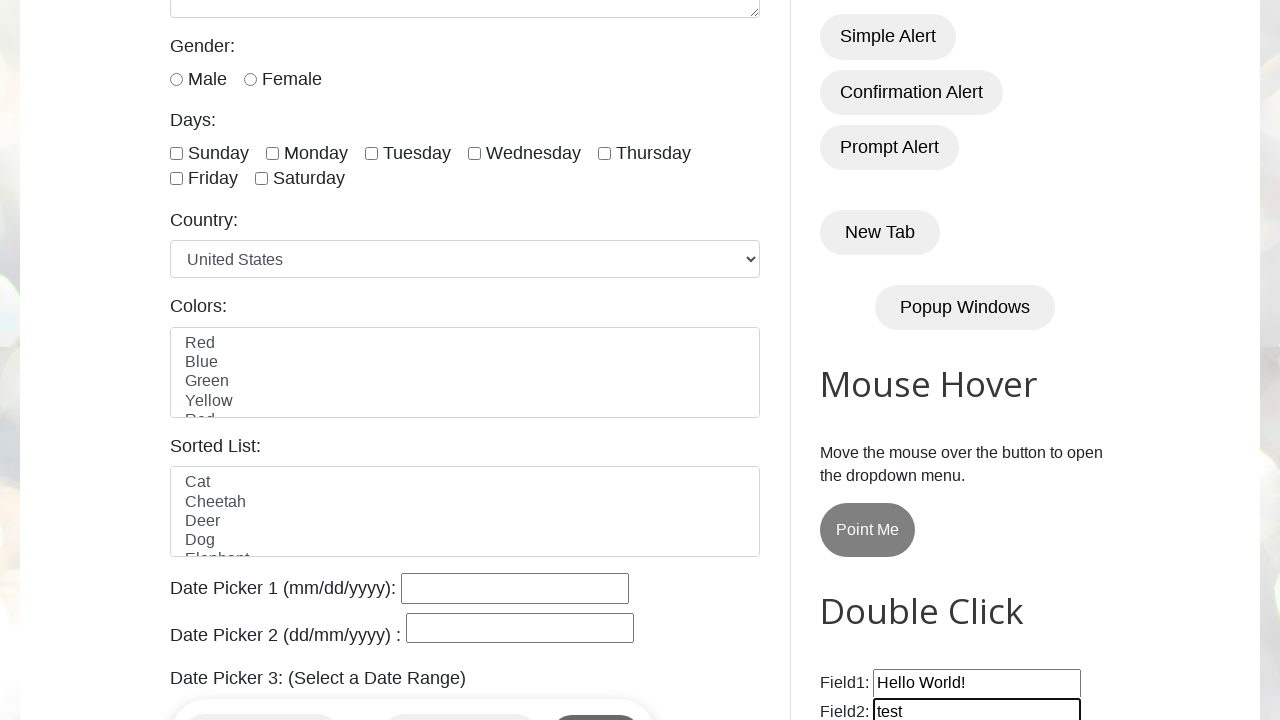

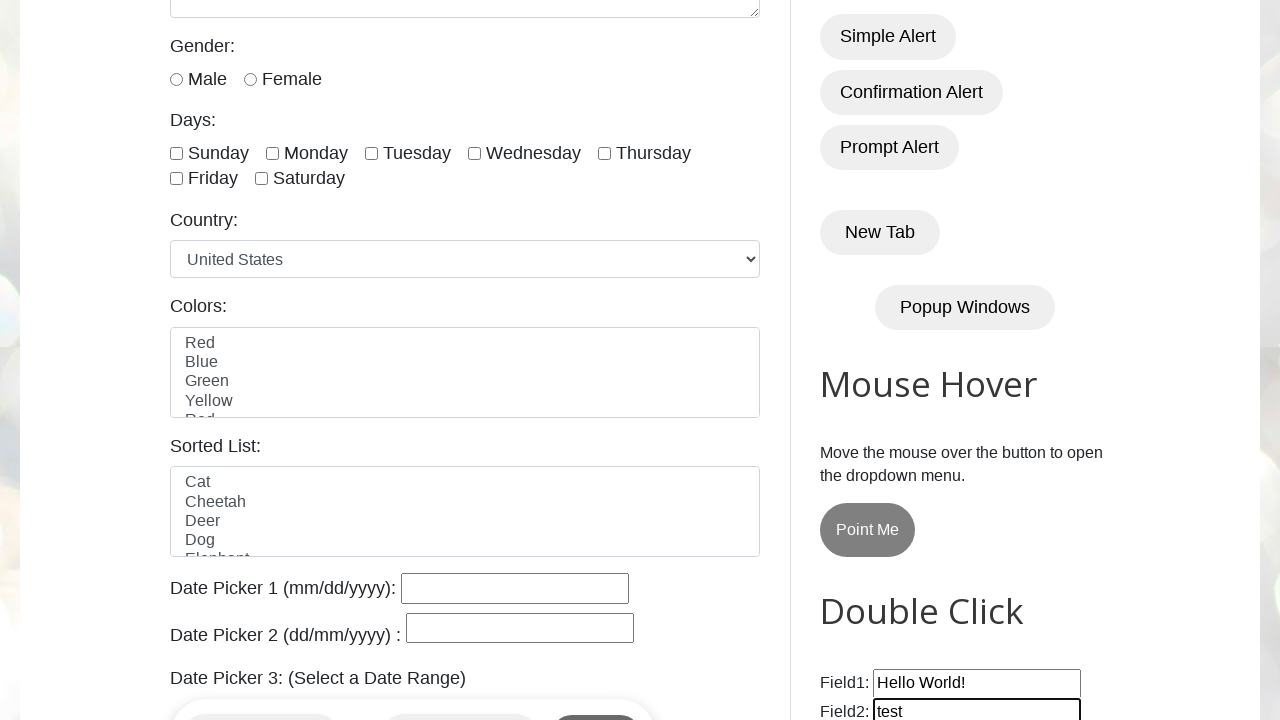